Tests the Python.org search functionality by entering "pycon" as a search query and verifying that search results are returned.

Starting URL: http://python.org

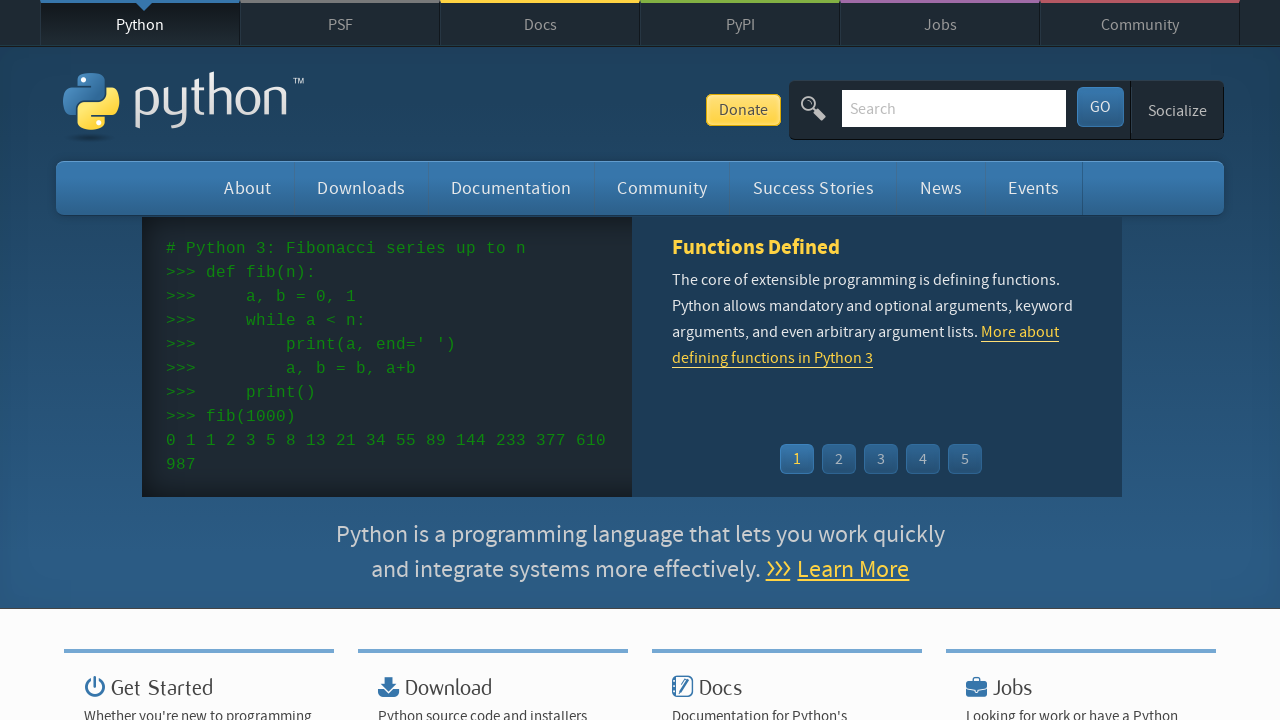

Verified 'Python' is in page title
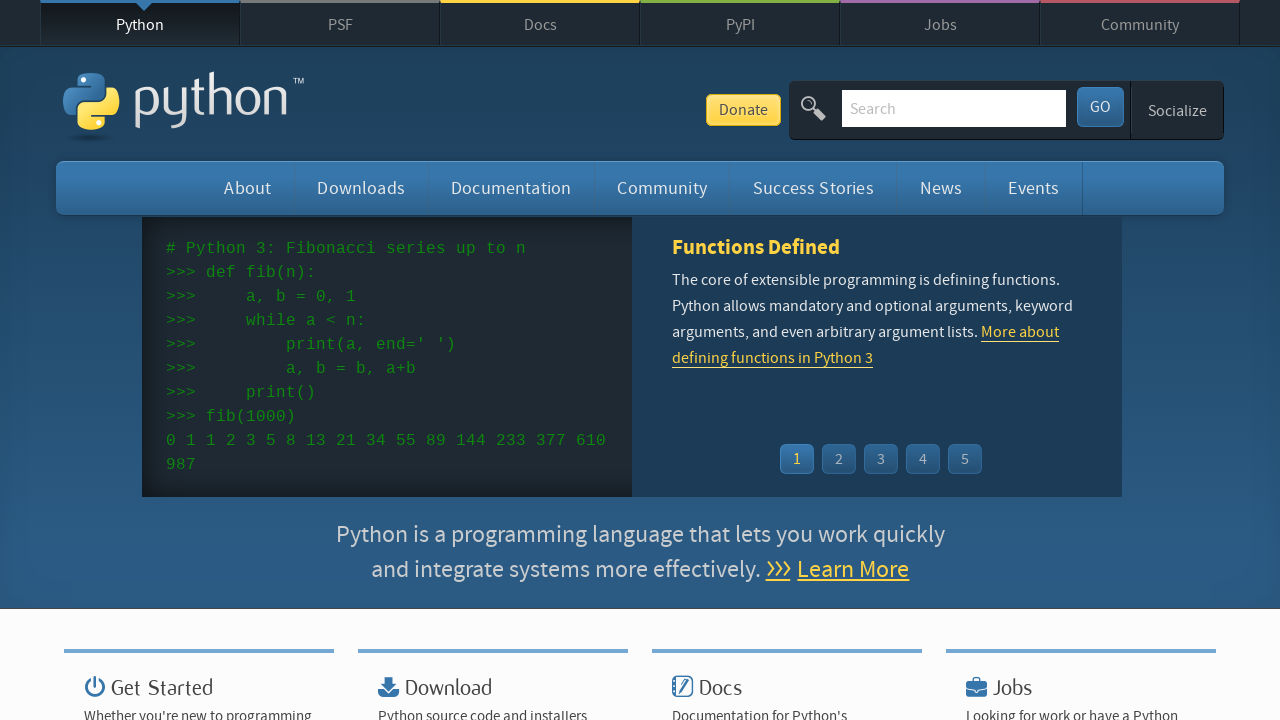

Located search input field
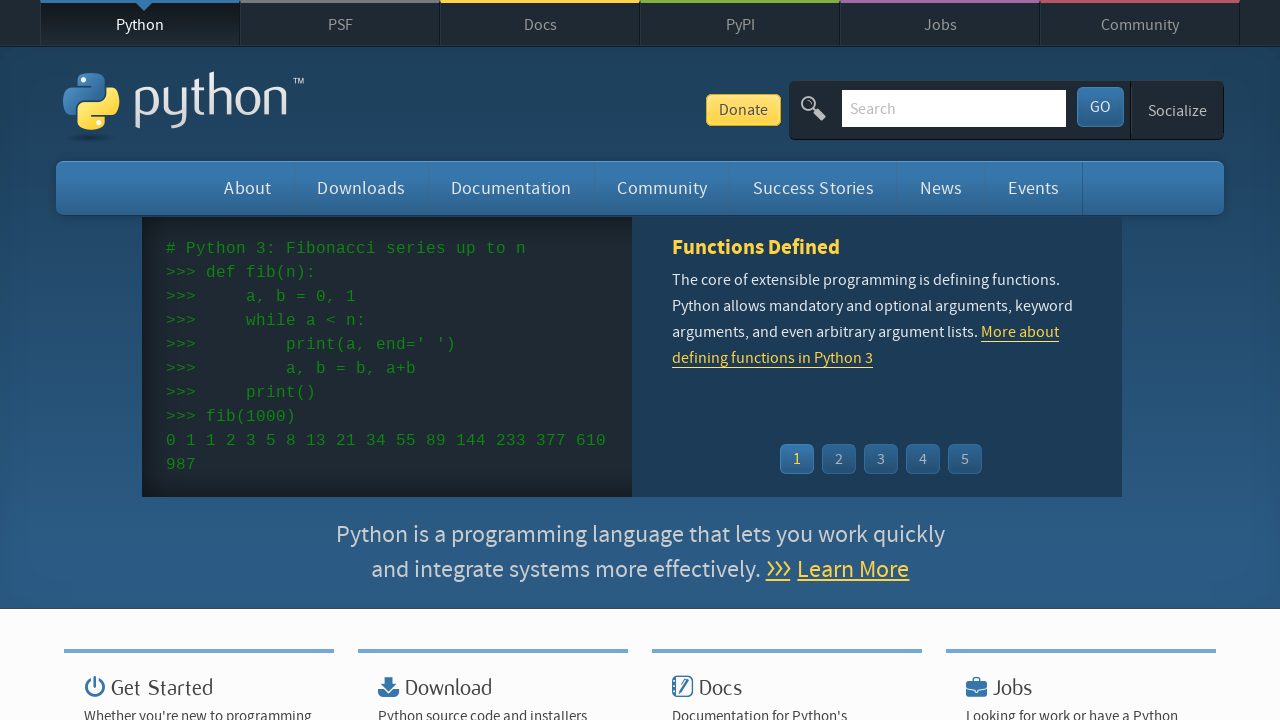

Cleared search input field on input[name='q']
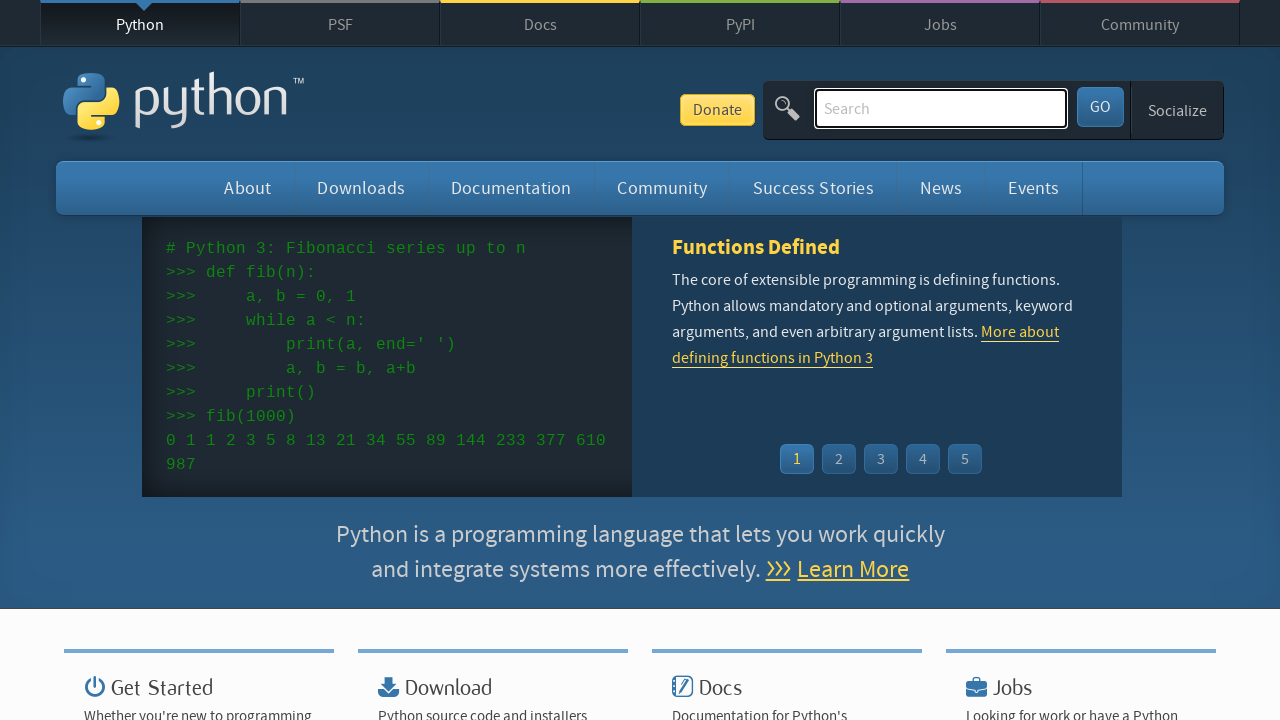

Filled search field with 'pycon' on input[name='q']
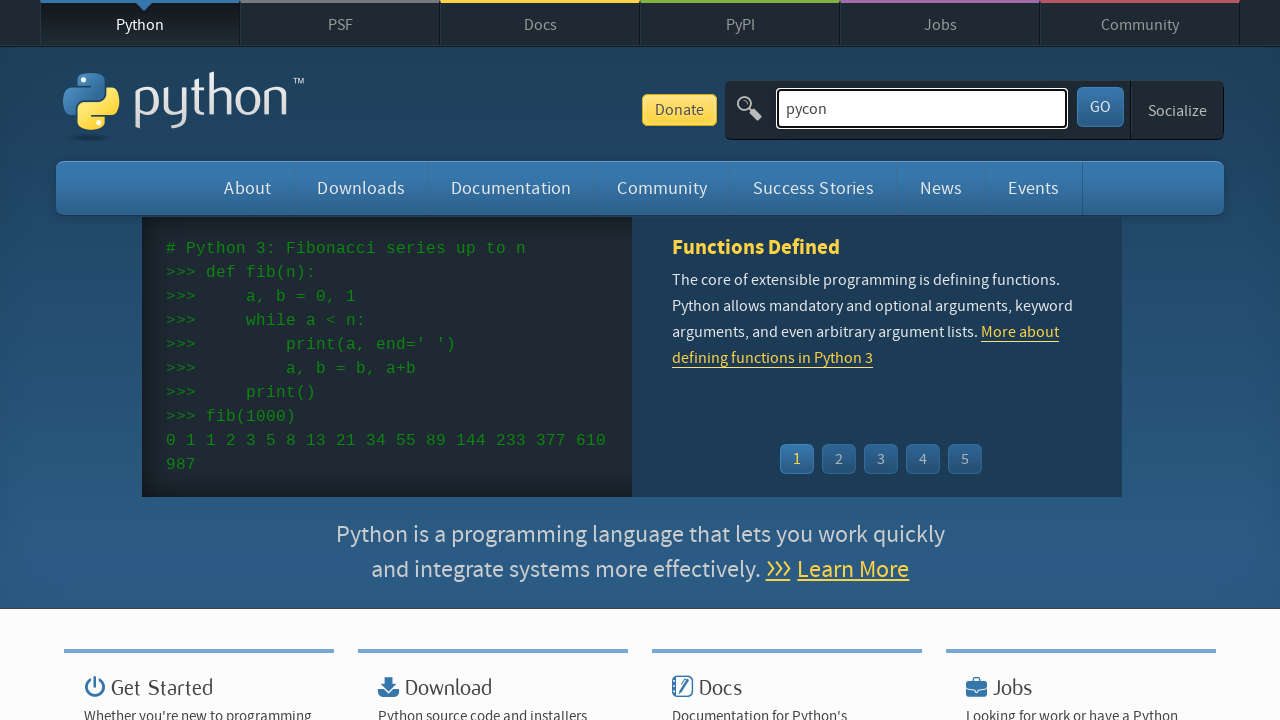

Submitted search by pressing Enter on input[name='q']
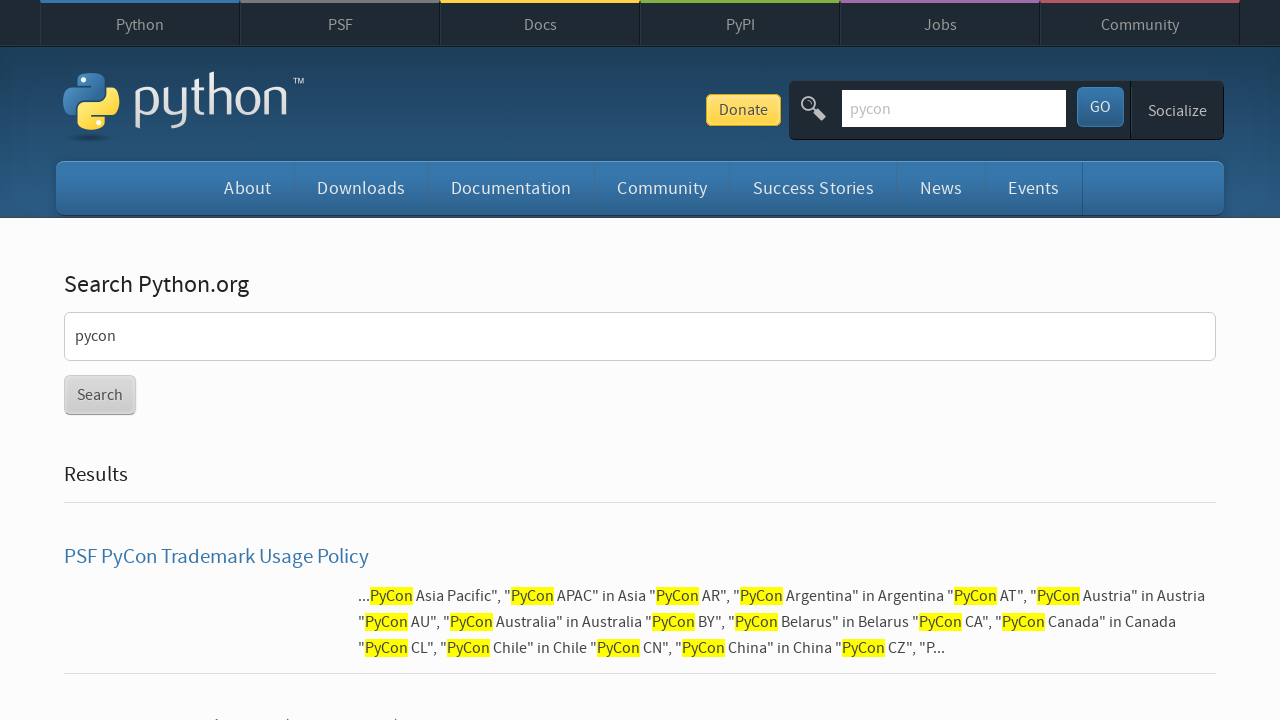

Waited for network to be idle and results to load
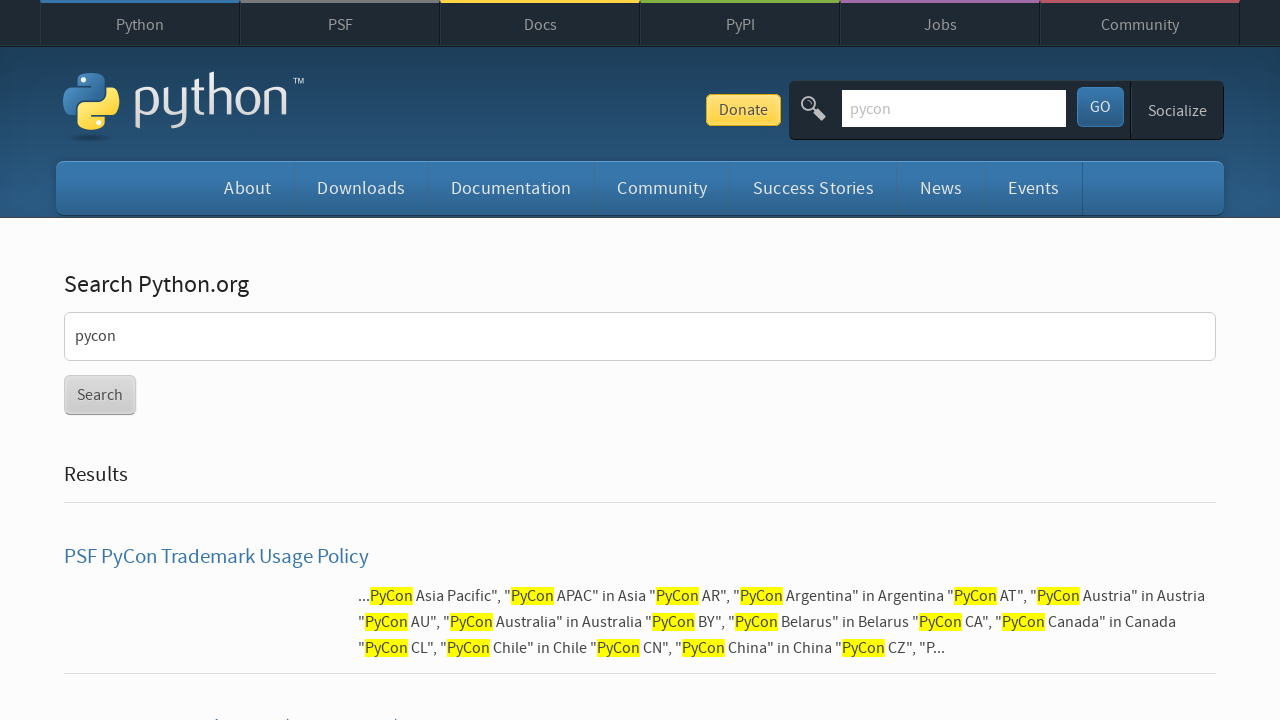

Verified search results were returned (no 'No results found' message)
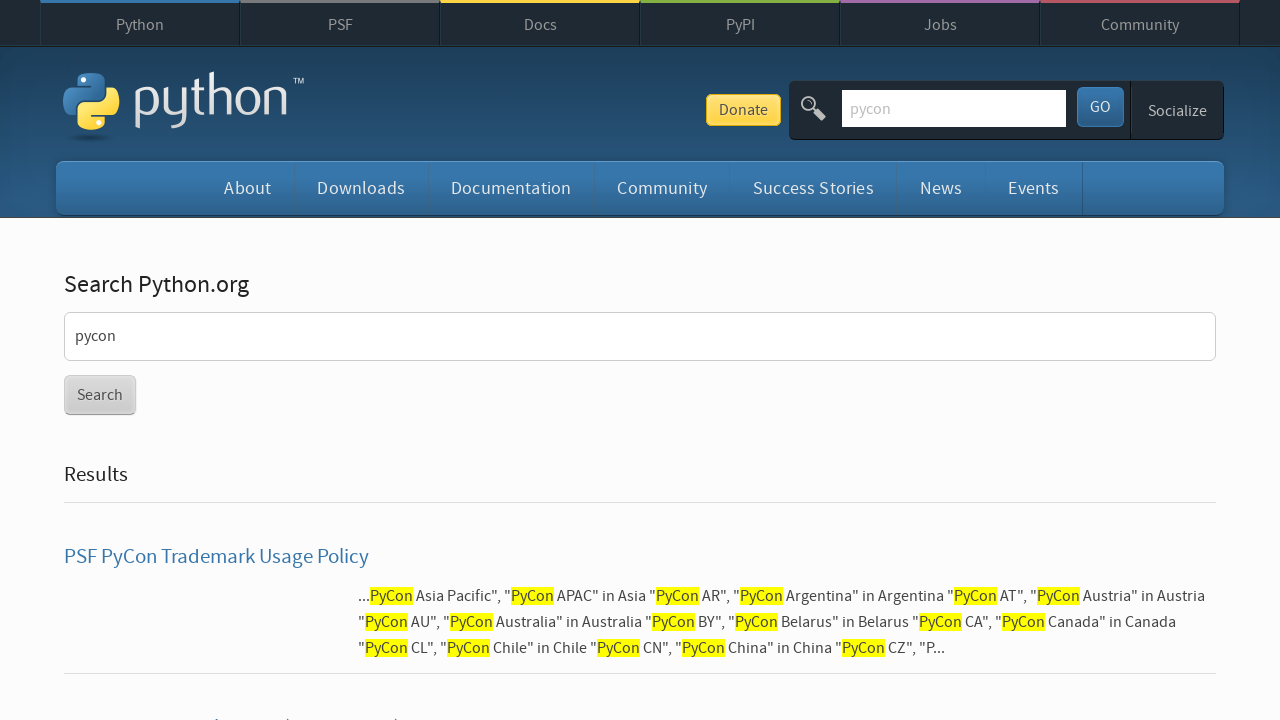

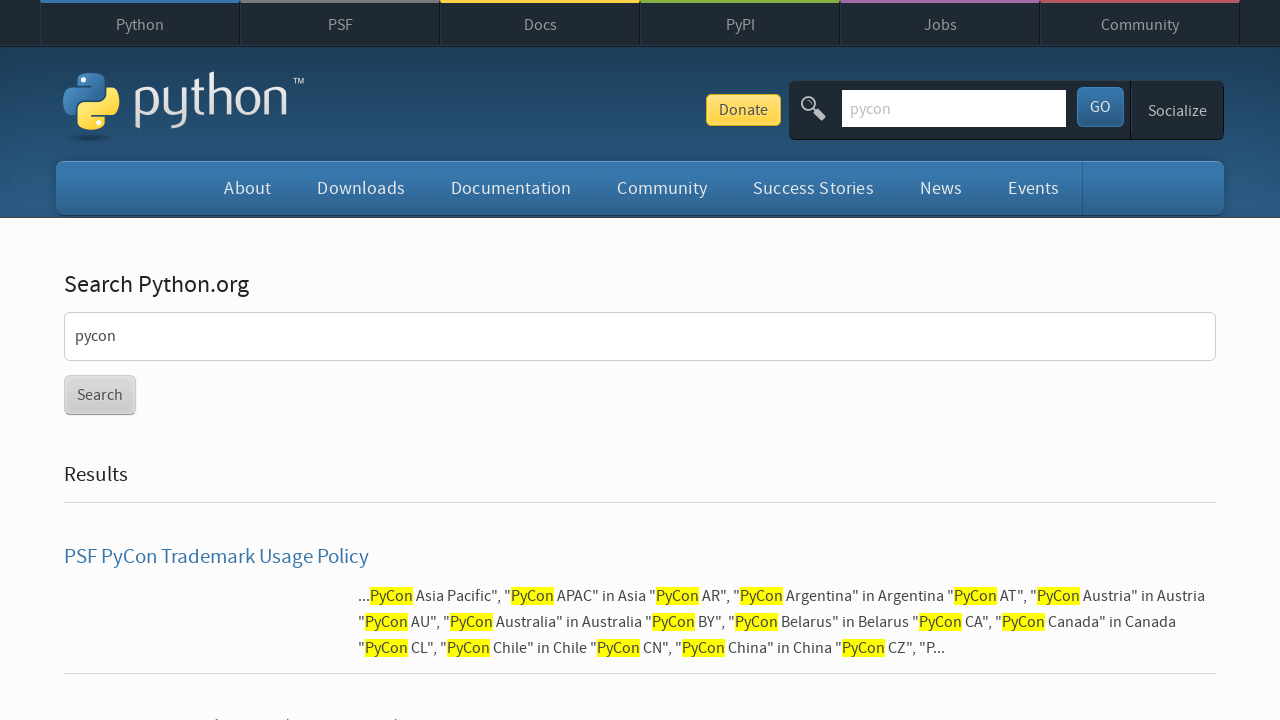